Verifies that the home page title contains "STORE"

Starting URL: https://www.demoblaze.com/

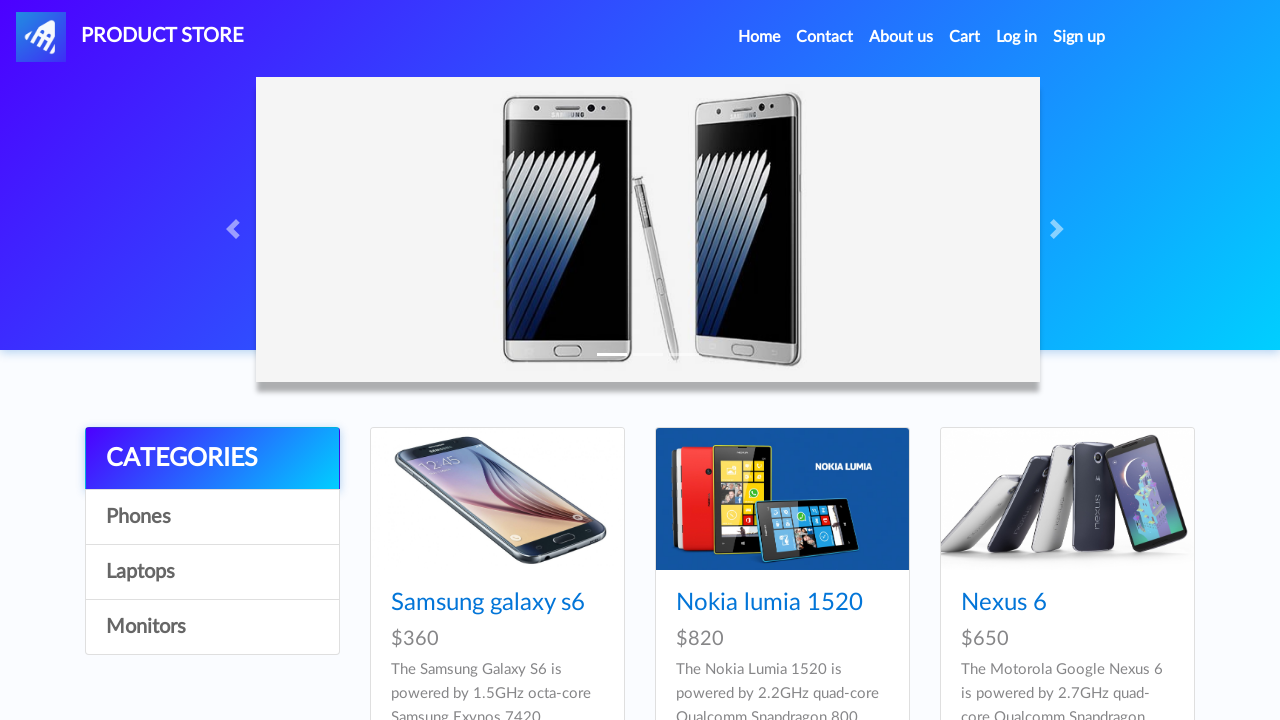

Verified that page title contains 'STORE'
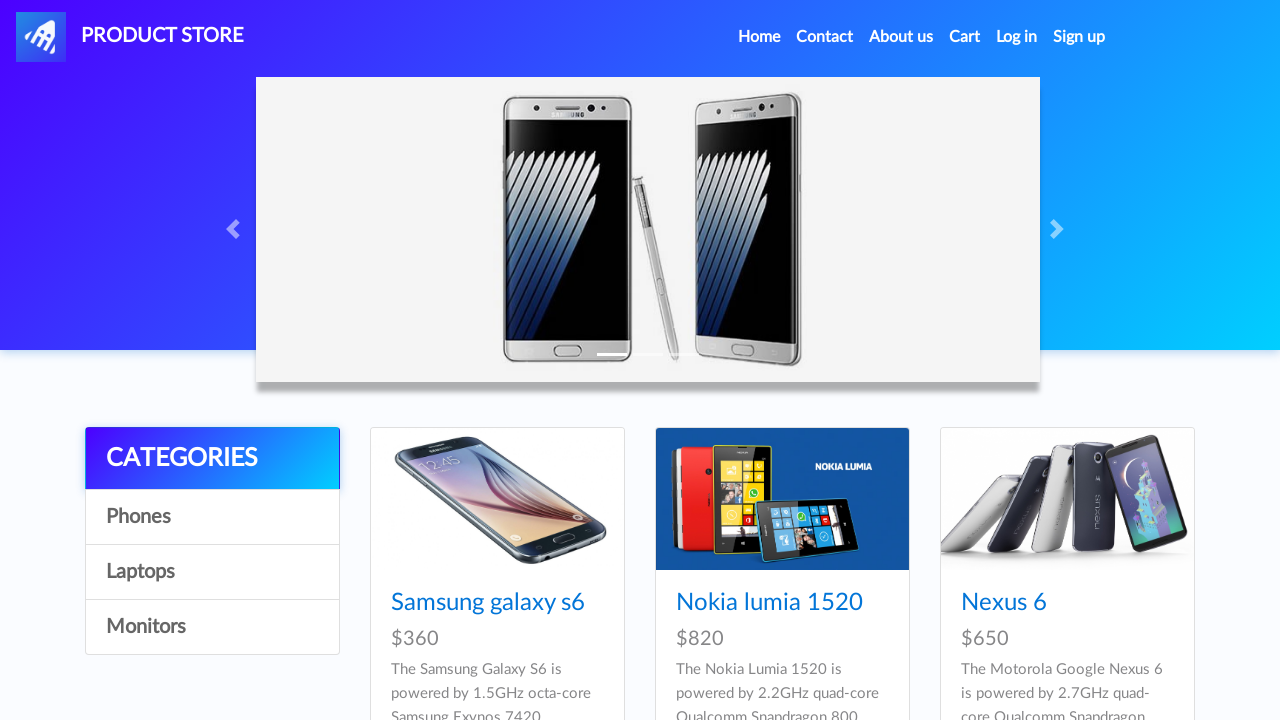

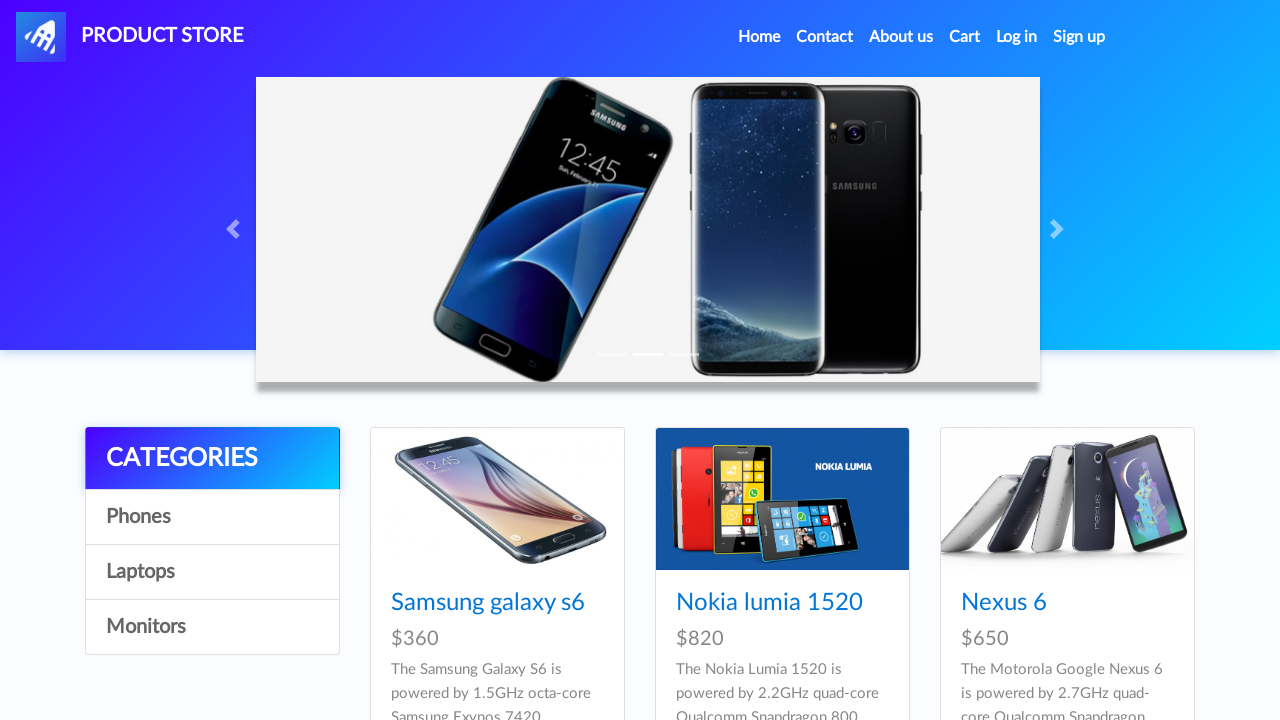